Navigates to the QA.com website homepage. This is a minimal test that only performs navigation without any additional interactions.

Starting URL: http://www.QA.com

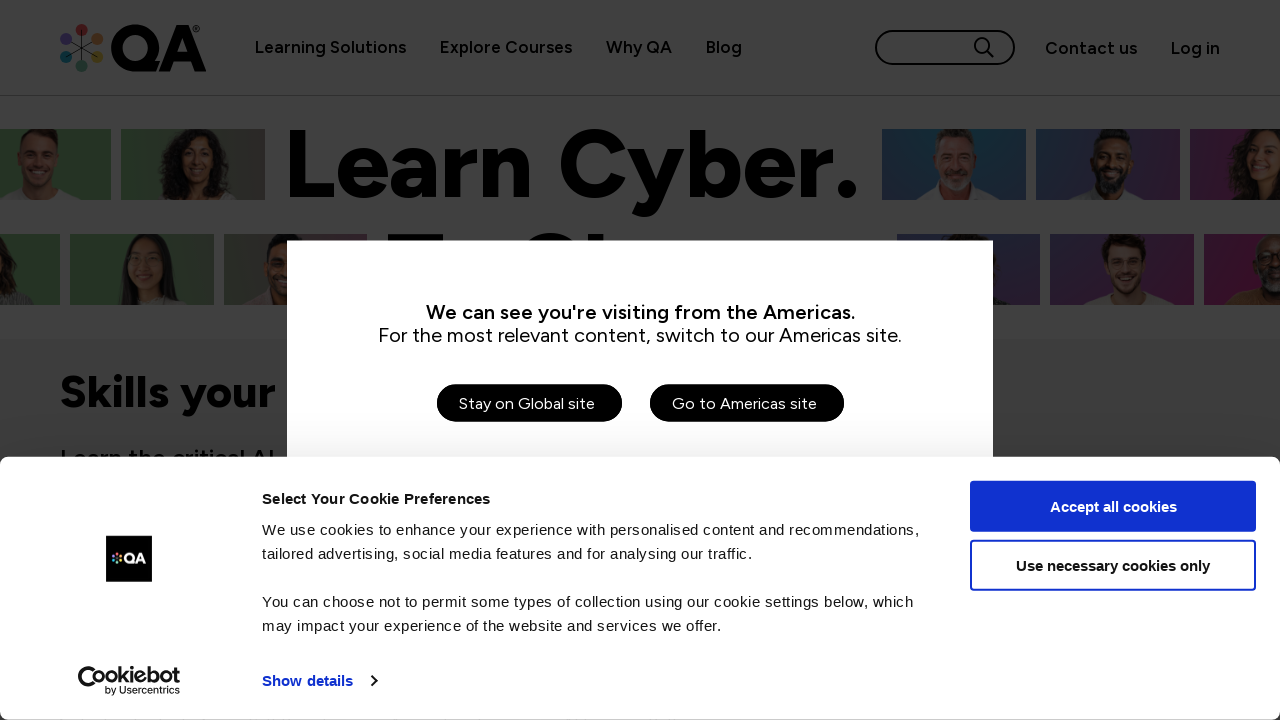

Navigated to QA.com homepage and waited for DOM to be fully loaded
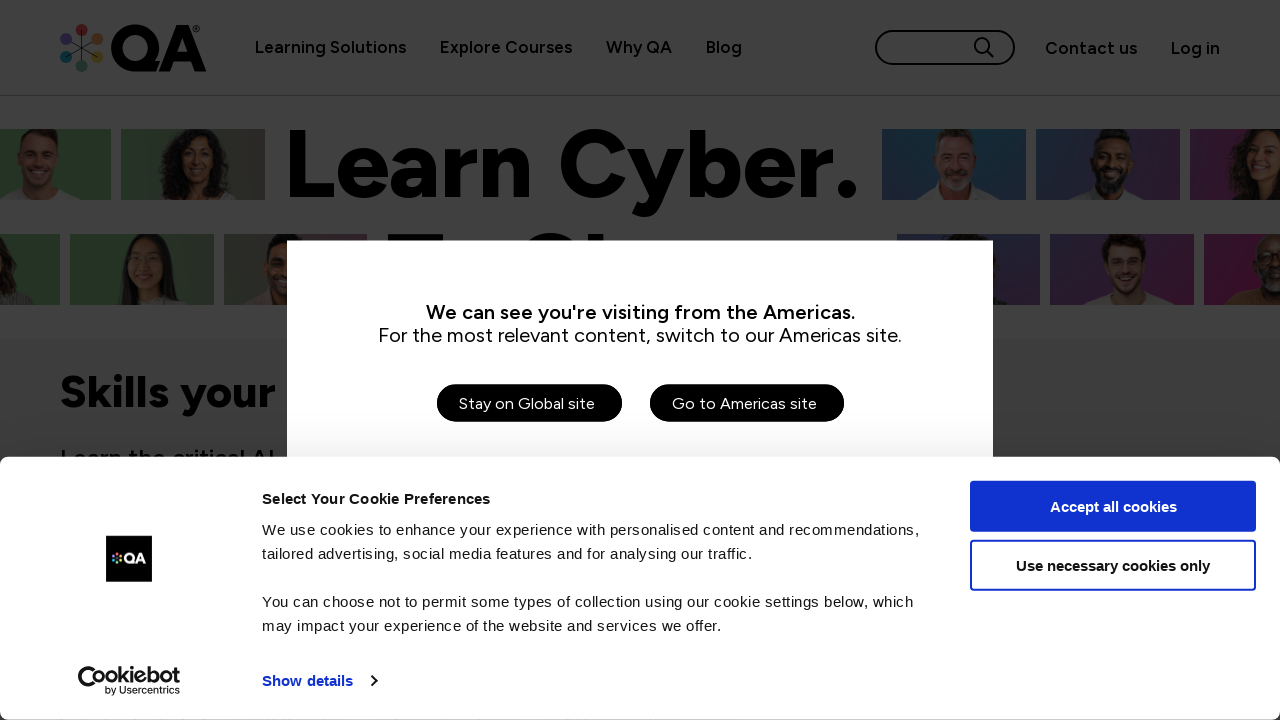

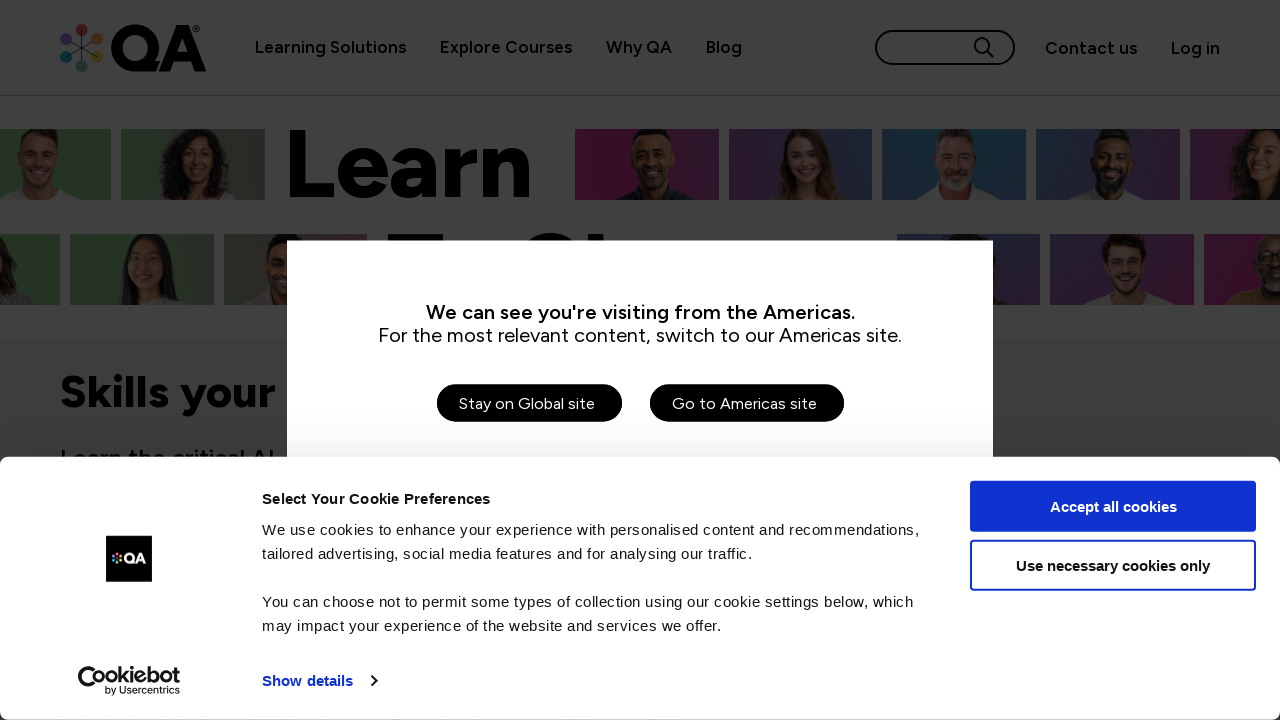